Tests window handling functionality by clicking a link that opens a new window, switching to the new window, verifying it opened, then closing it and switching back to the original window.

Starting URL: https://the-internet.herokuapp.com/windows

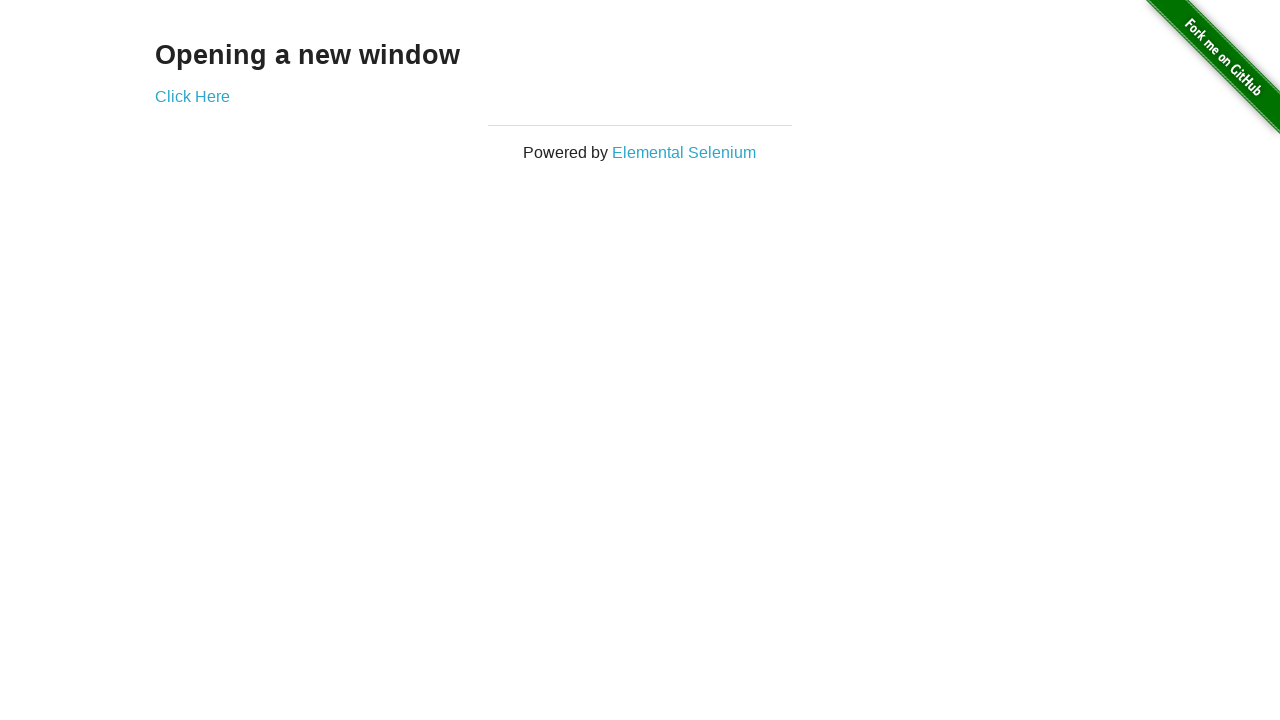

Clicked 'Click Here' link to open new window at (192, 96) on xpath=//a[normalize-space()='Click Here']
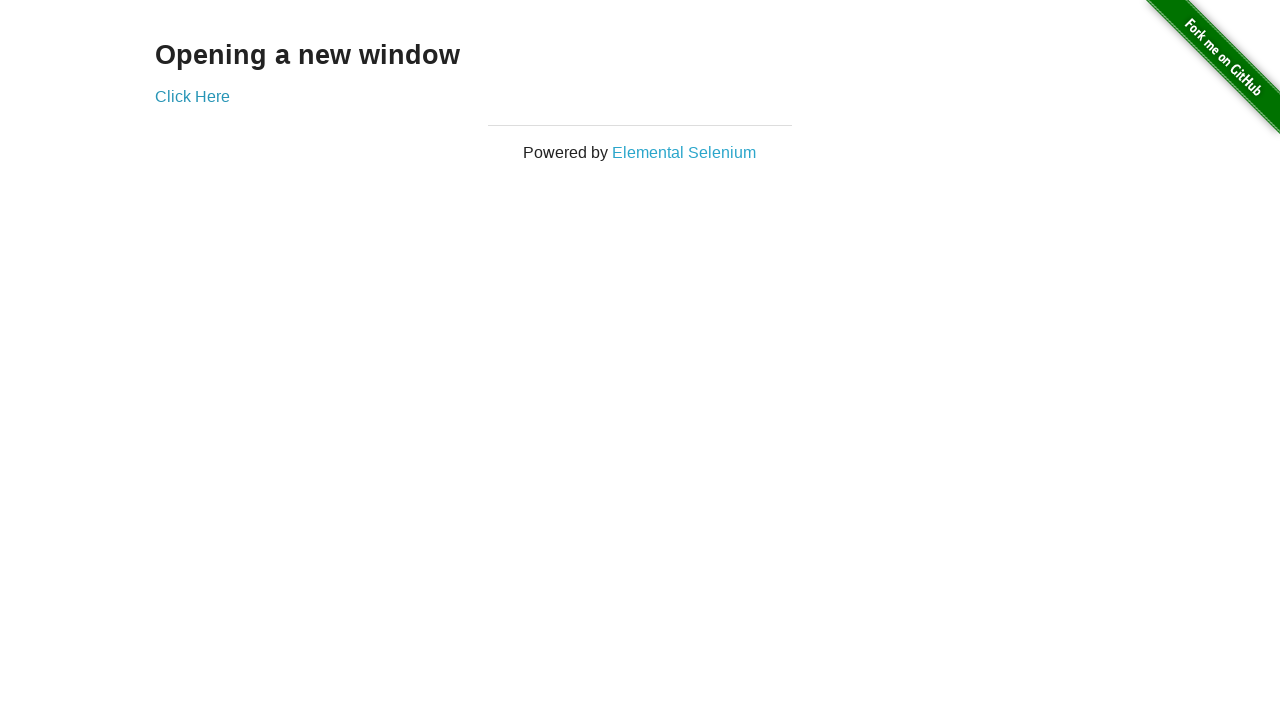

Captured new window reference
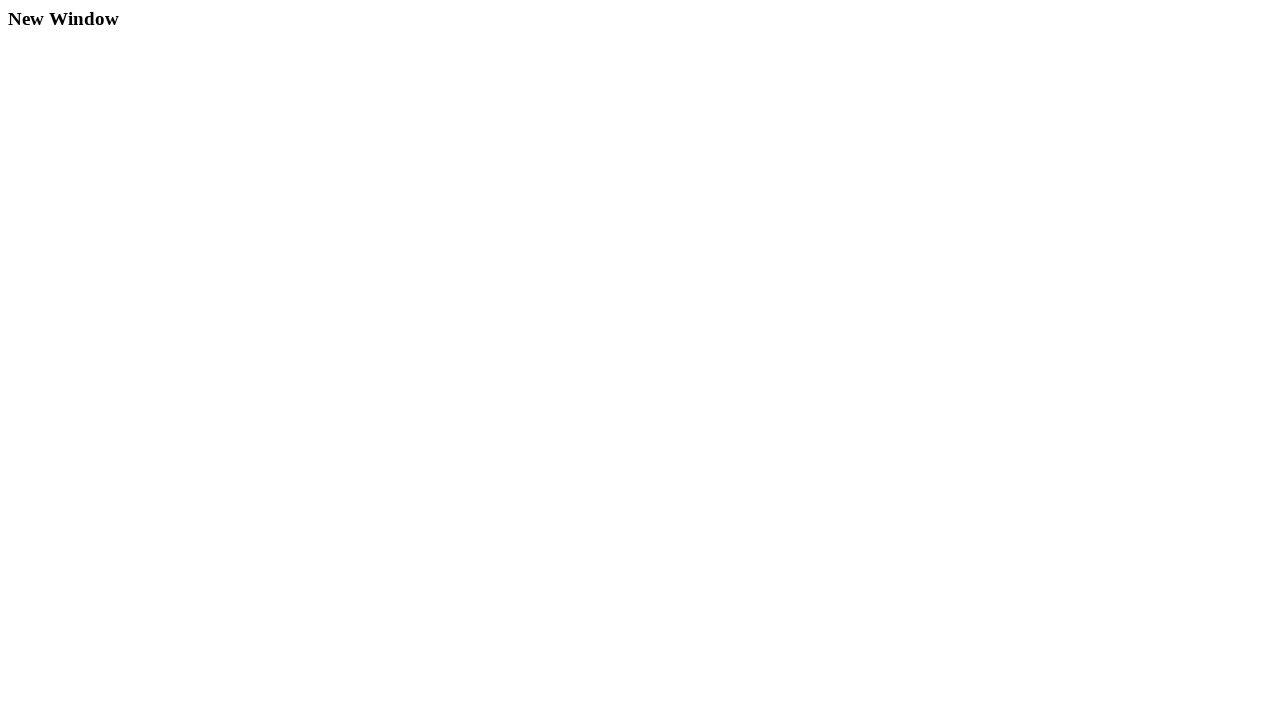

New window finished loading
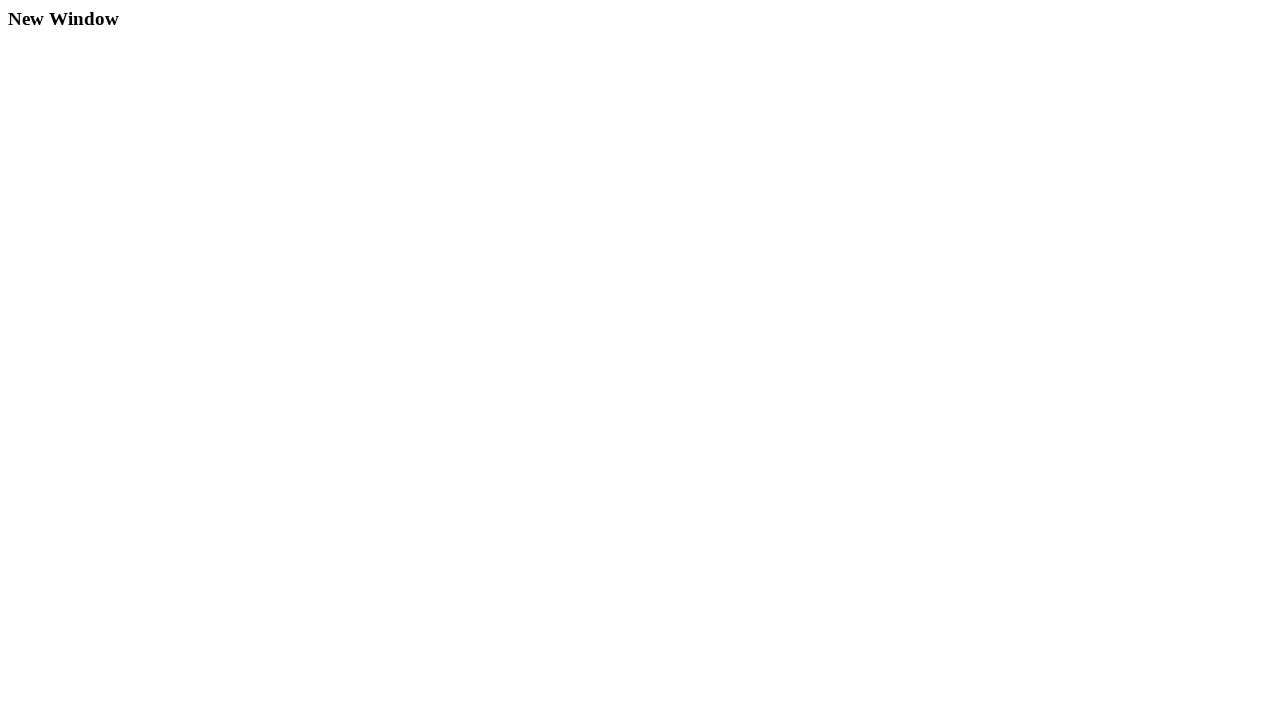

Retrieved new window title: New Window
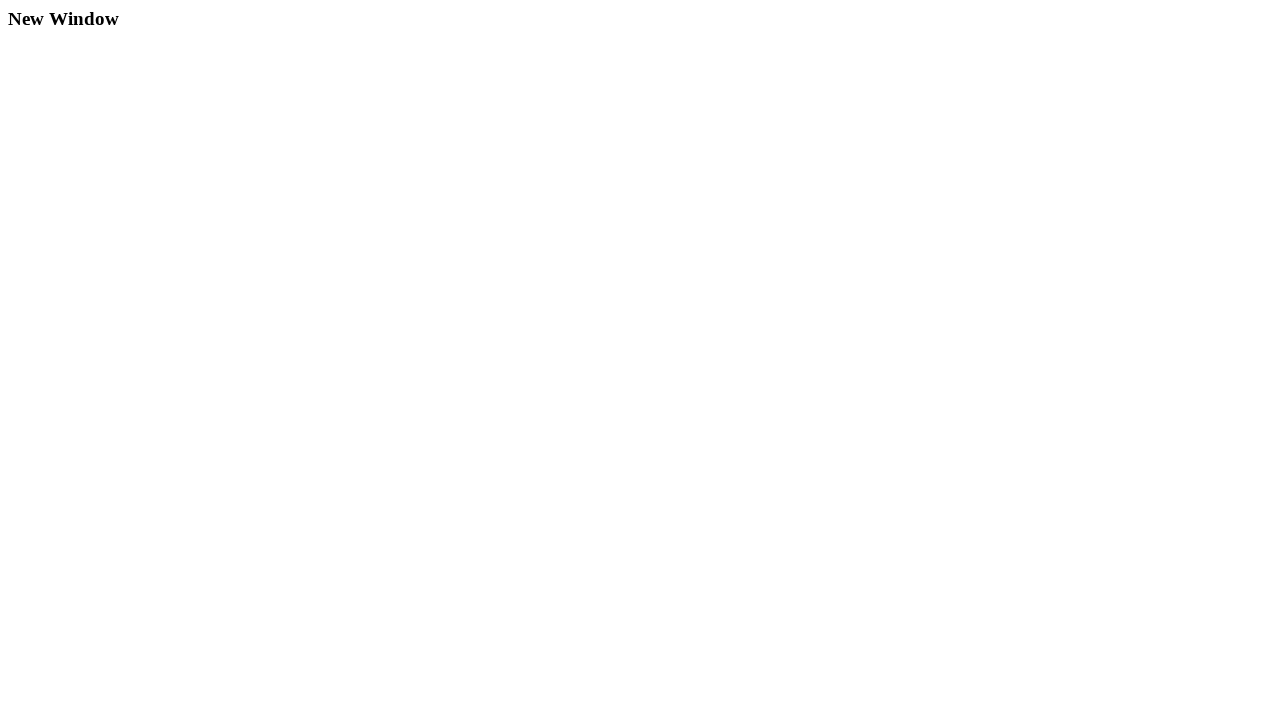

Closed new window
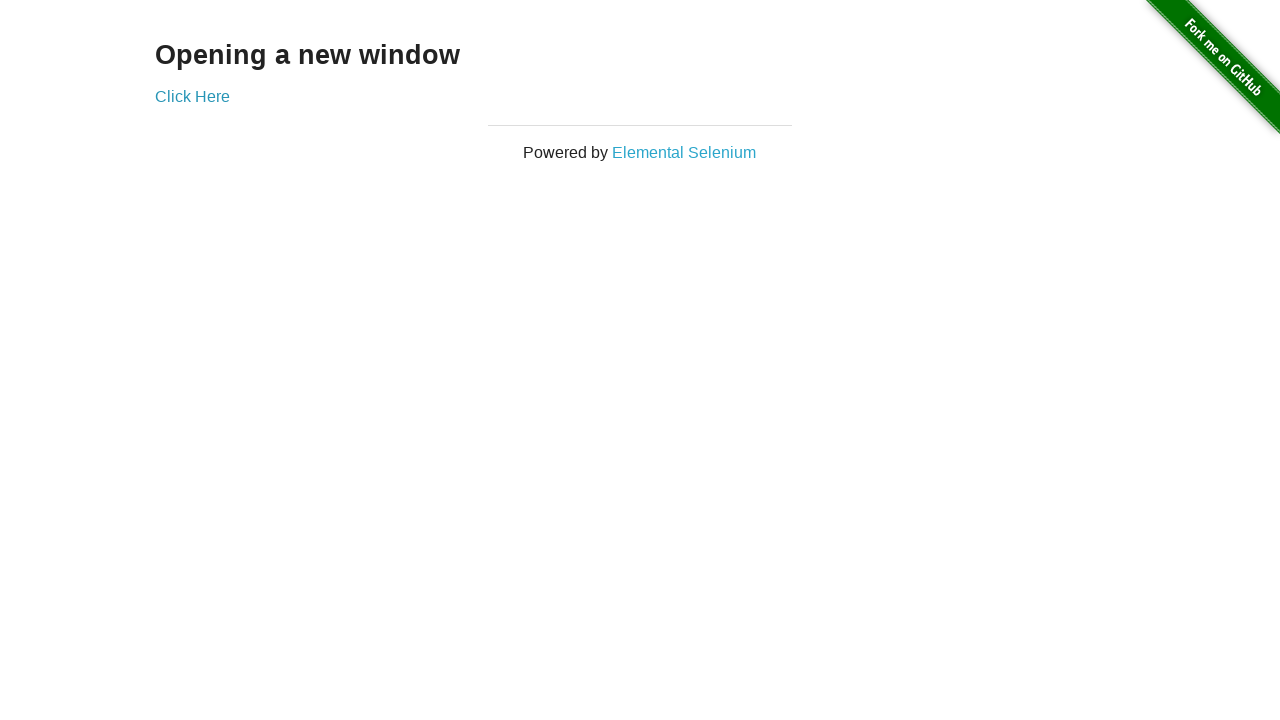

Back on original window
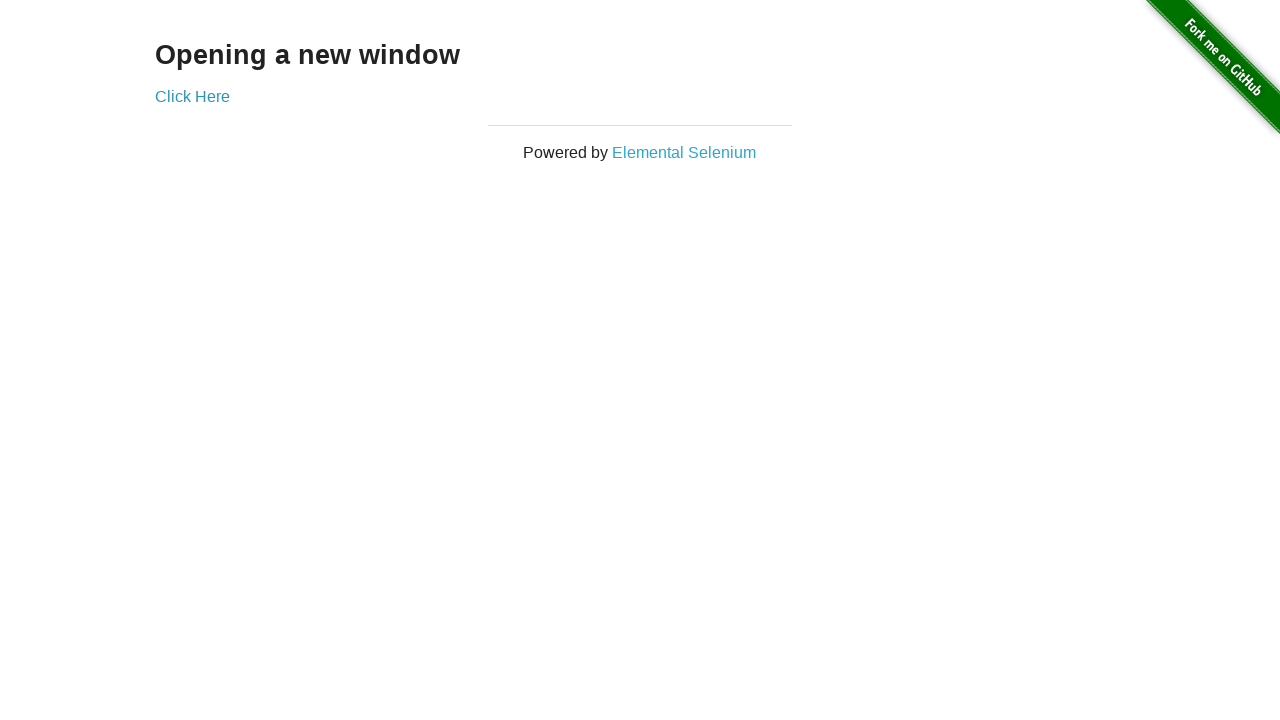

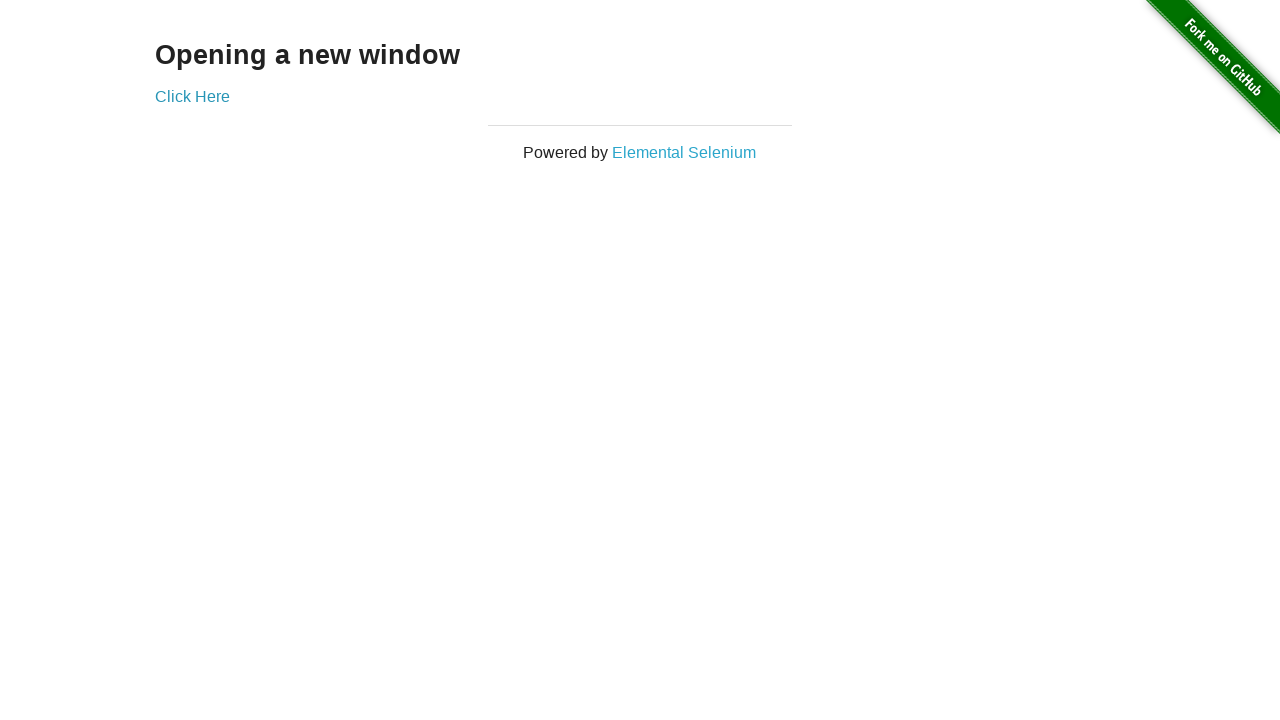